Tests the Remember Me checkbox functionality by clicking it and verifying it becomes selected

Starting URL: https://login.salesforce.com/

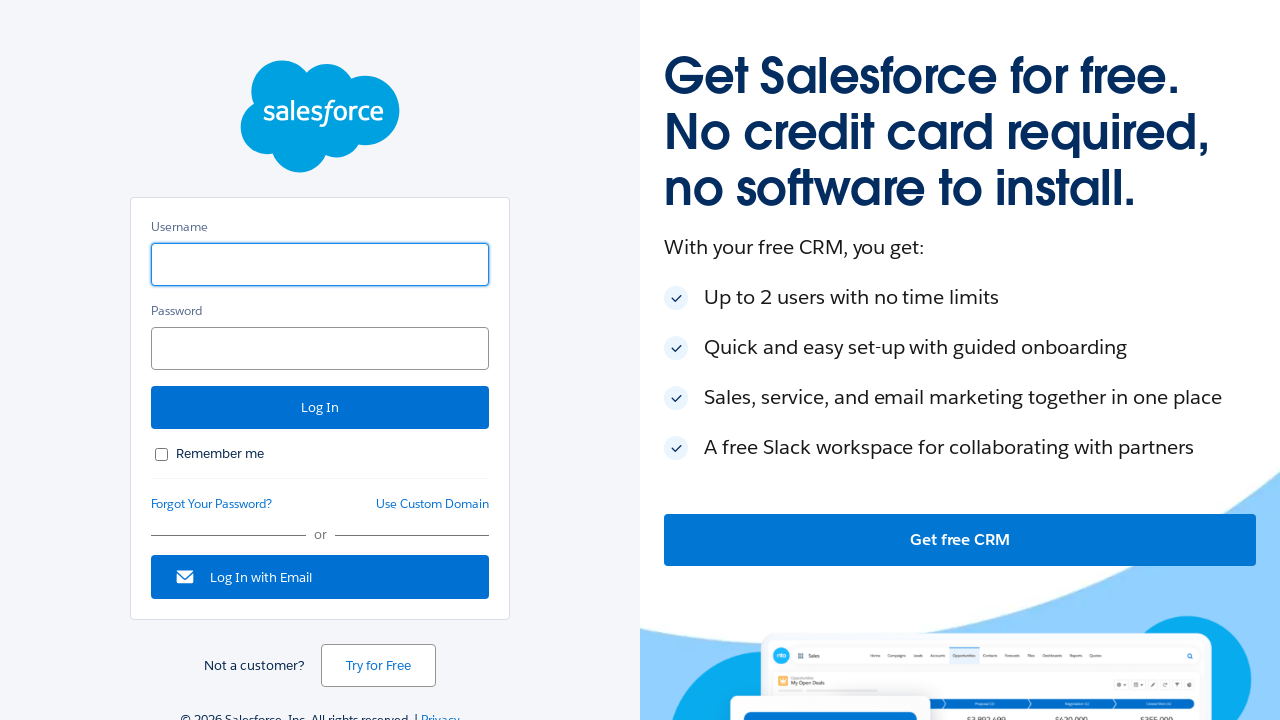

Clicked the Remember Me checkbox at (162, 454) on #rememberUn
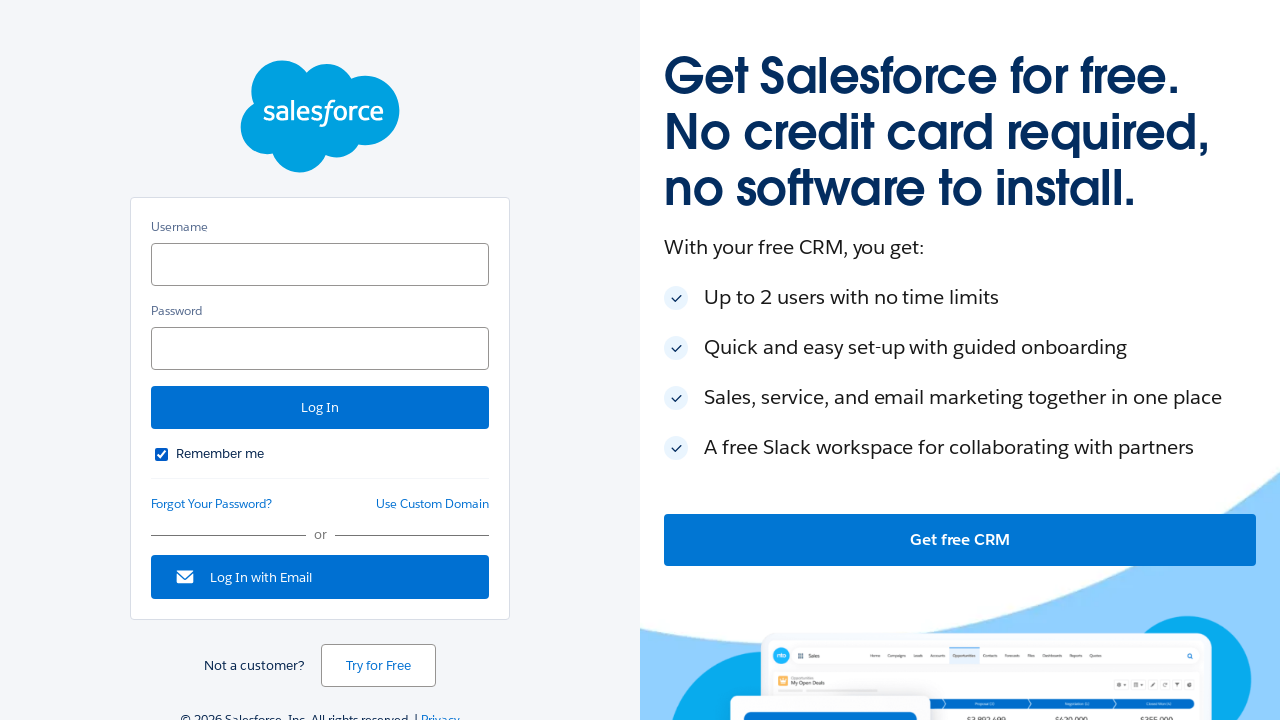

Verified that Remember Me checkbox is selected
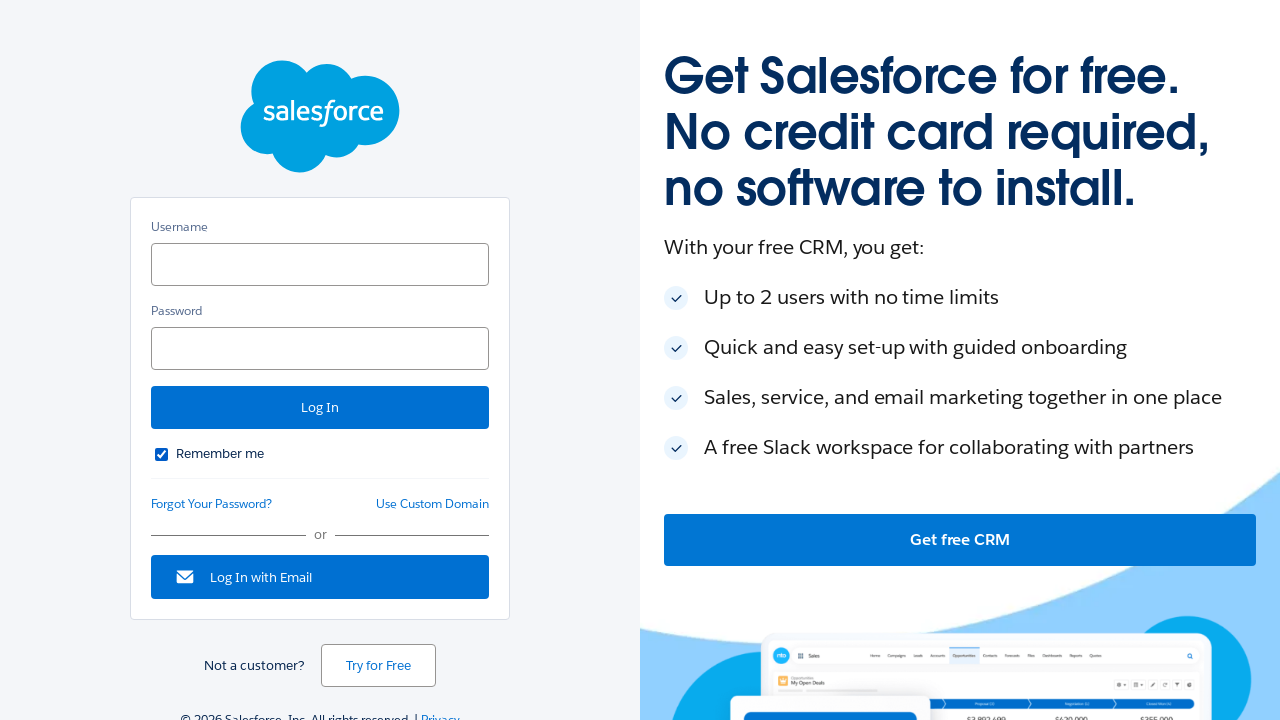

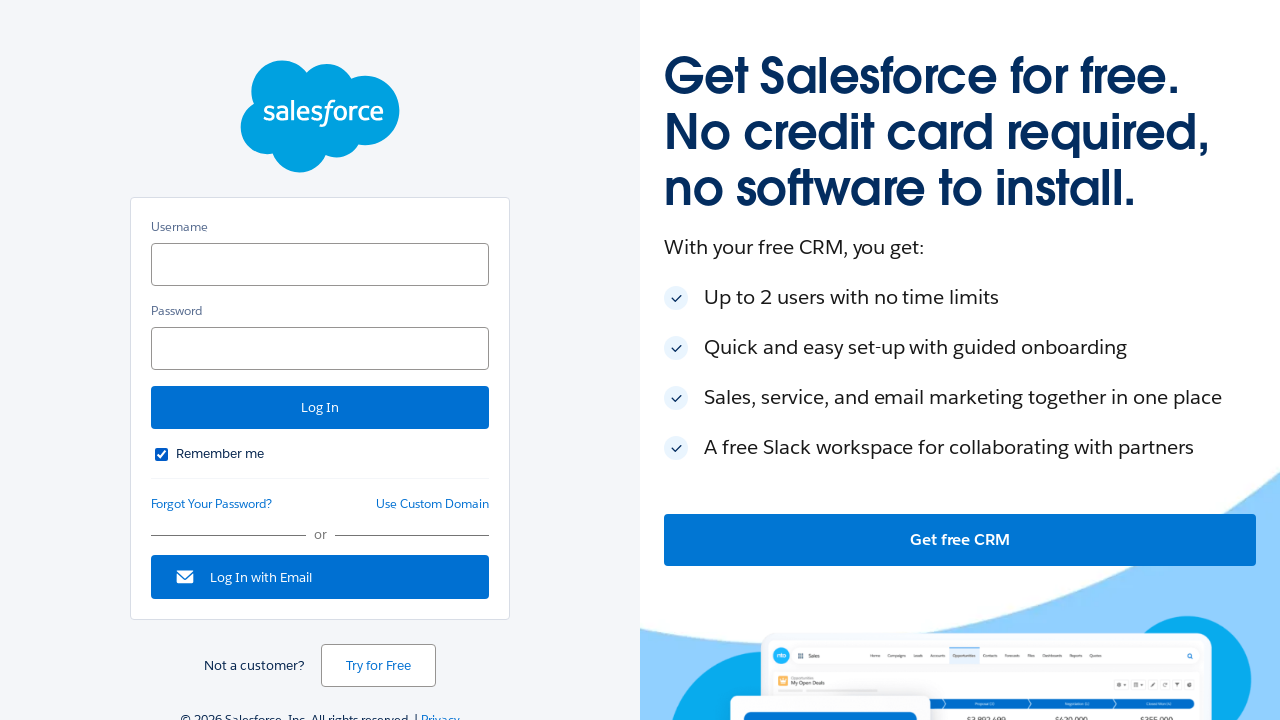